Tests AJAX content loading by clicking a button and waiting for dynamic text content ("HELLO!" and "I'm late!") to appear on the page

Starting URL: https://v1.training-support.net/selenium/ajax

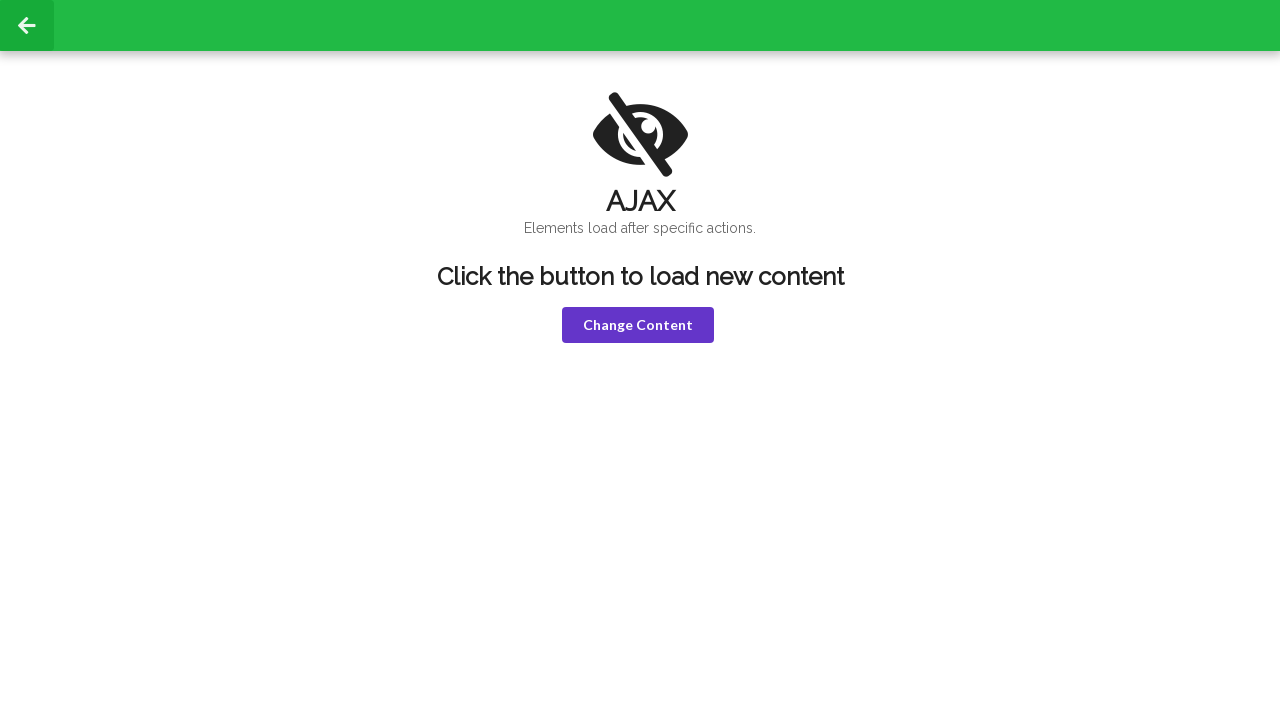

Clicked the 'Change Content' button to trigger AJAX content loading at (638, 325) on button.violet
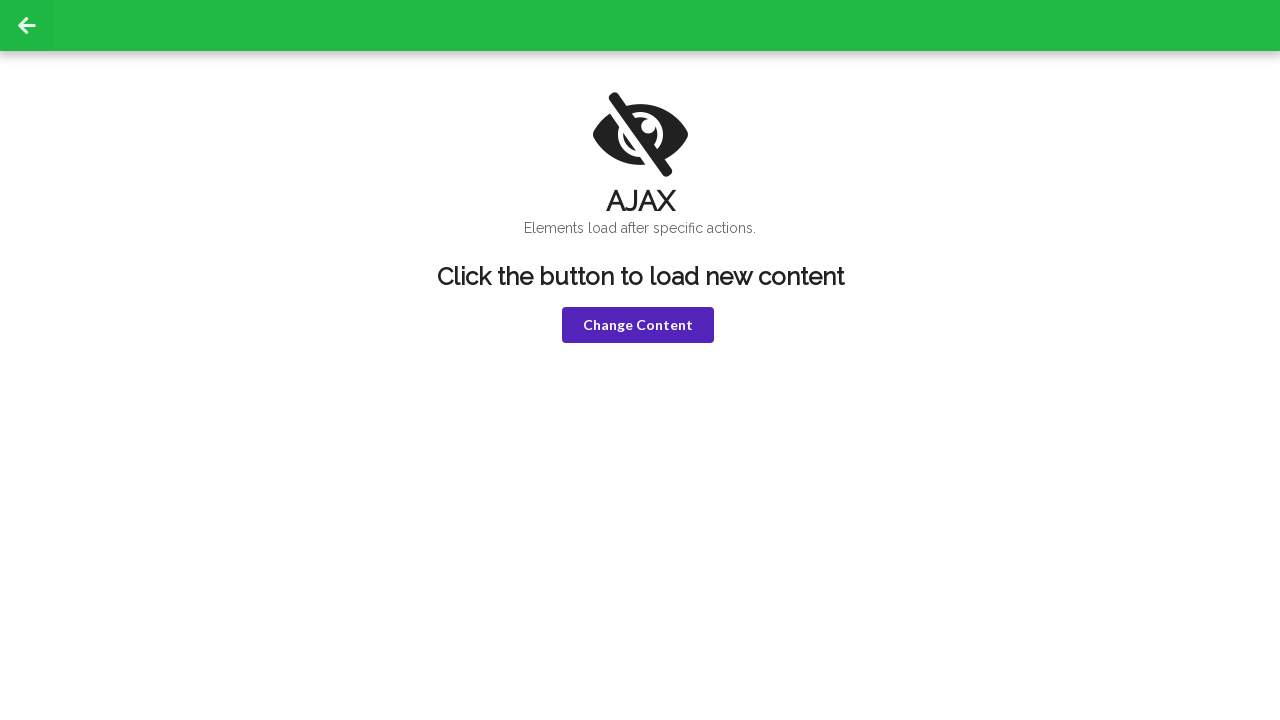

Waited for 'HELLO!' text to appear in h1 element
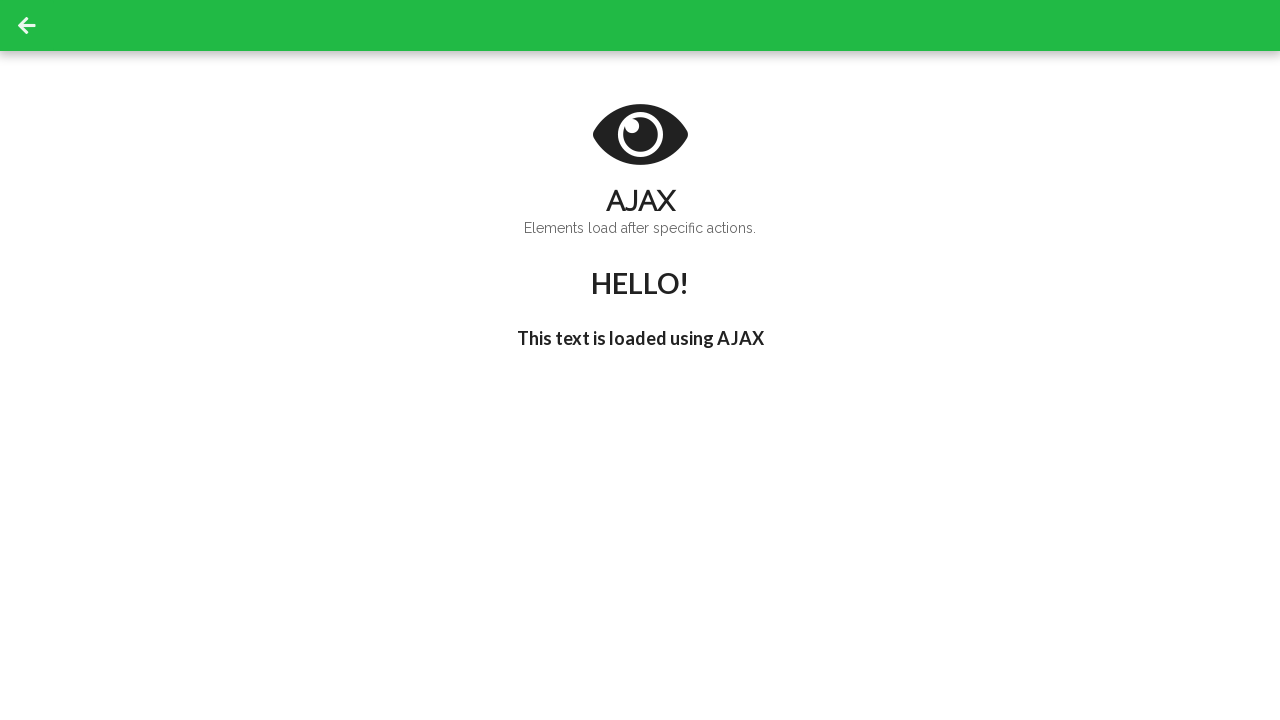

Waited for 'I'm late!' text to appear in h3 element
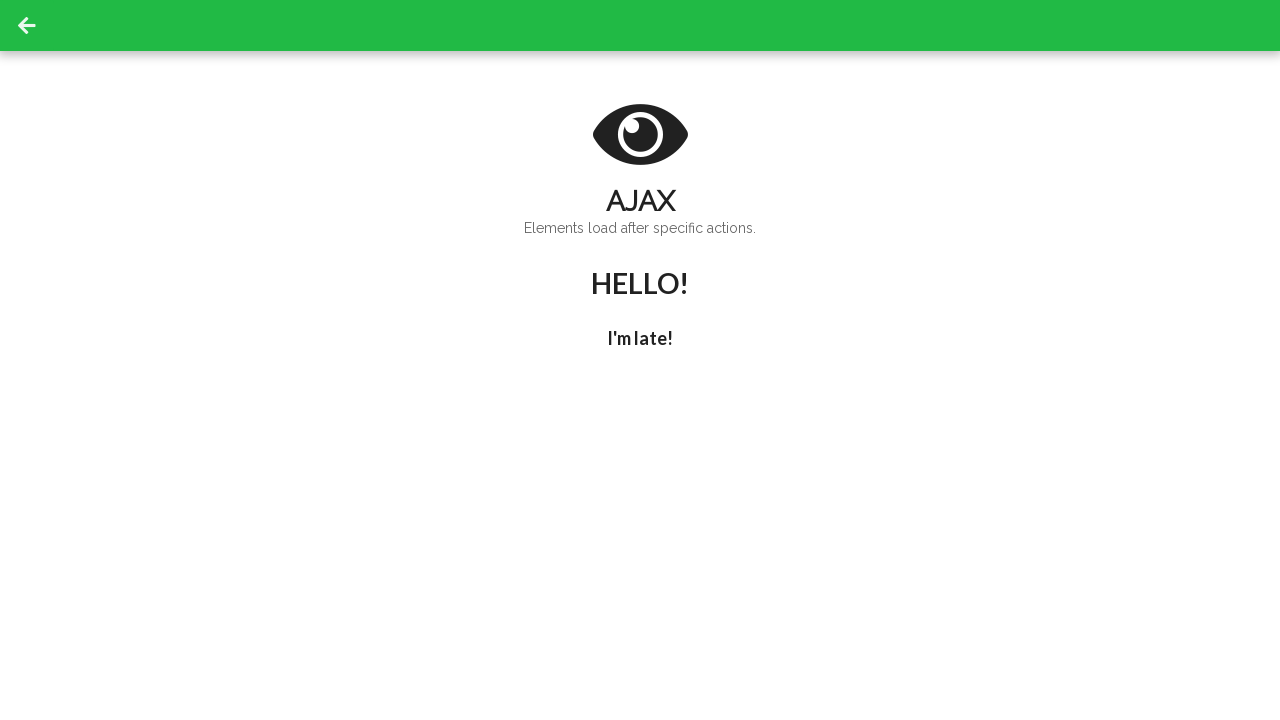

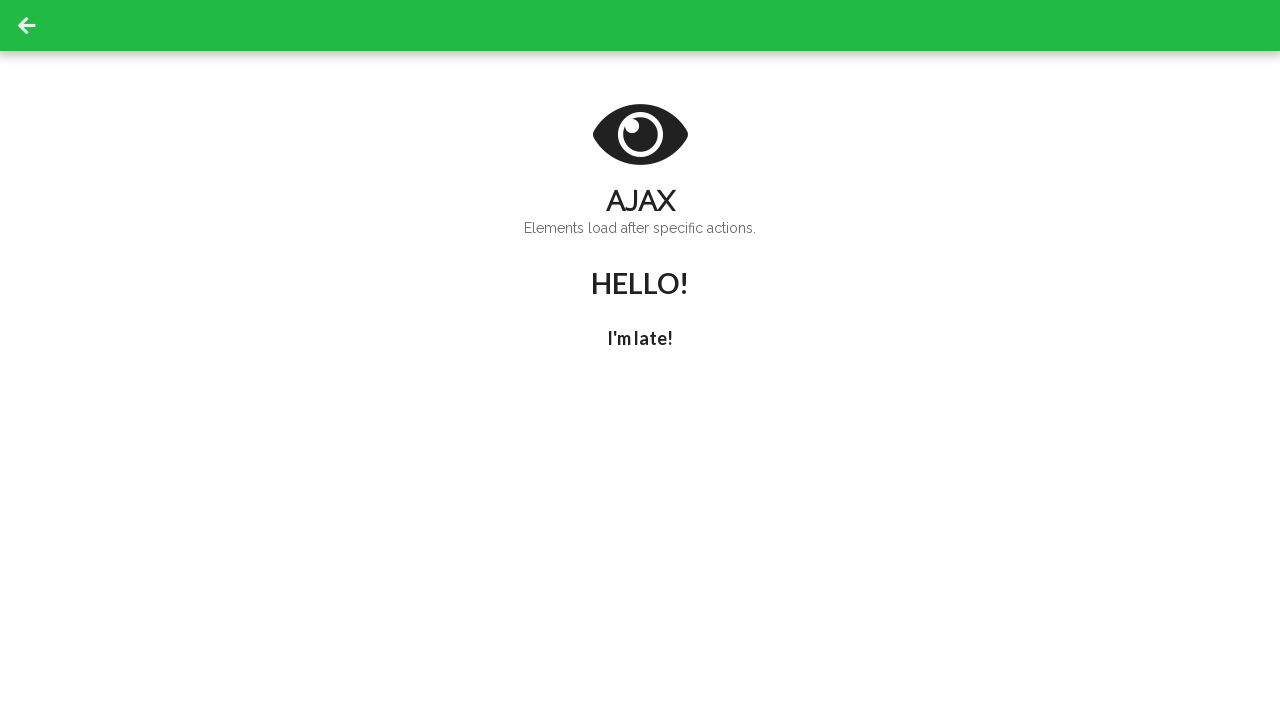